Simple smoke test that navigates to the shop homepage and verifies it loads by checking the page title

Starting URL: https://shop.one-shore.com

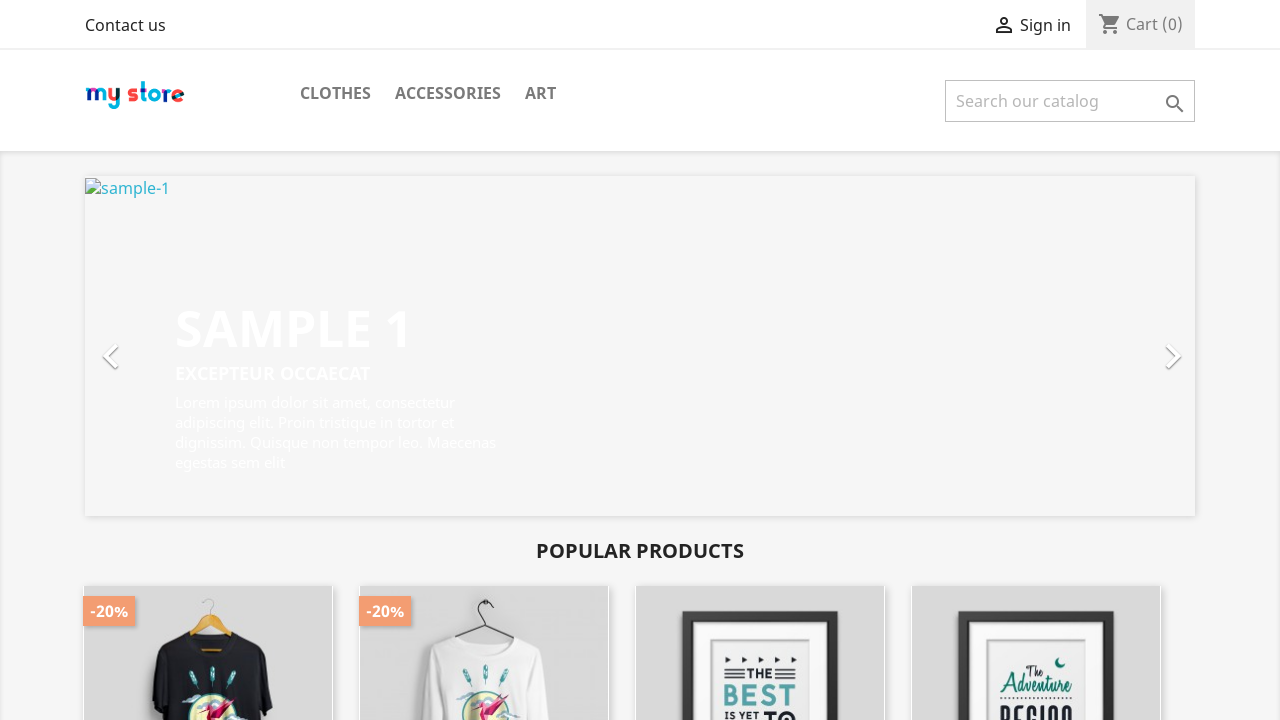

Waited for page to reach domcontentloaded state
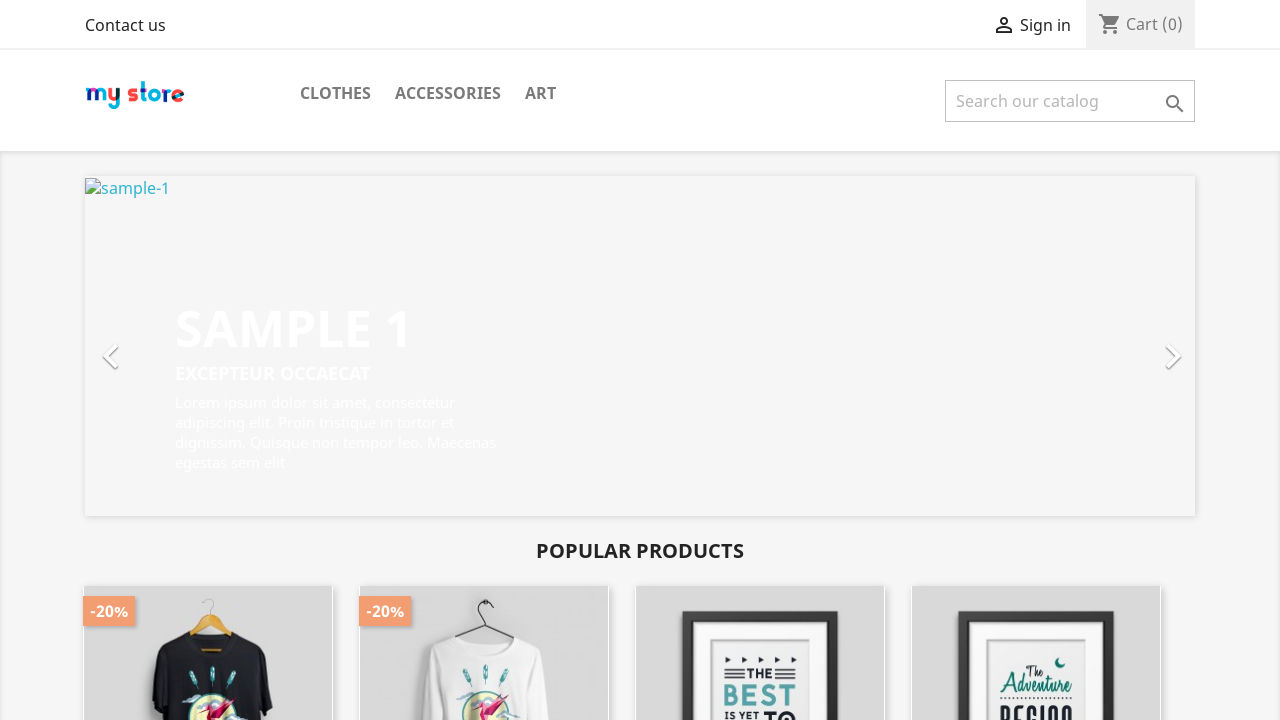

Verified page title is not empty - shop homepage loaded successfully
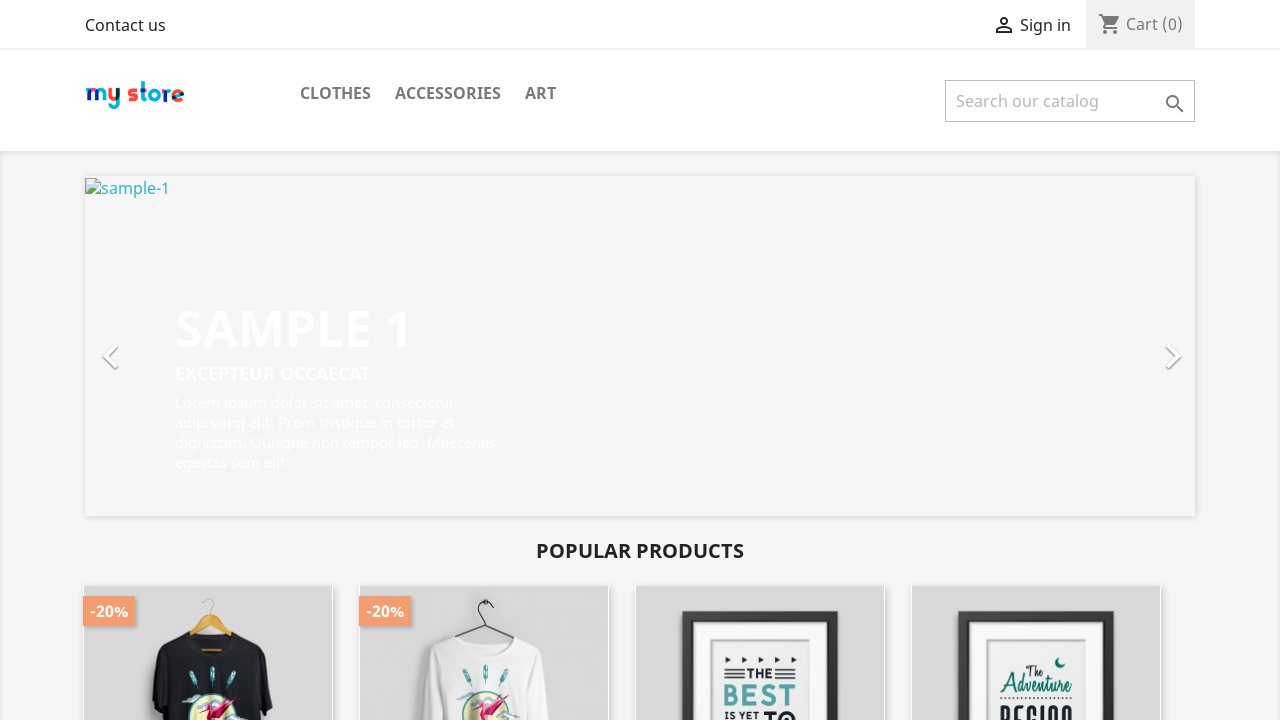

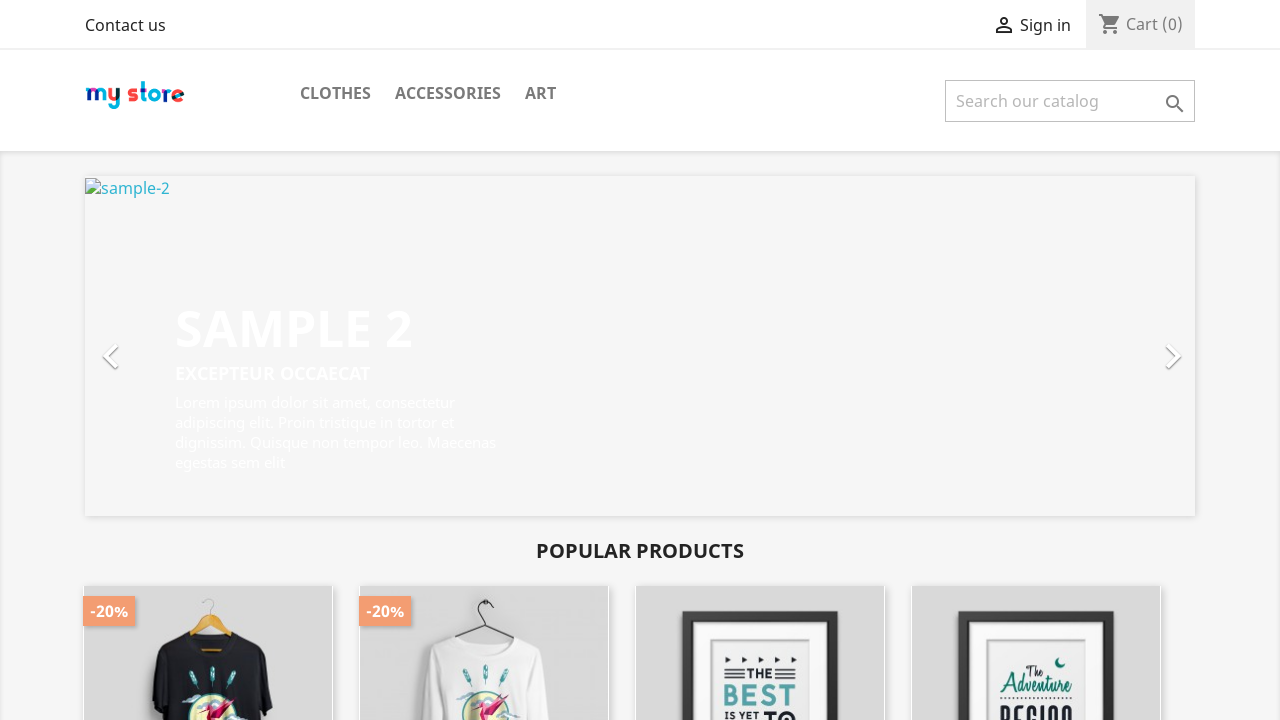